Tests JavaScript alert handling by clicking a button to trigger an alert, accepting it, and verifying the result message.

Starting URL: https://automationfc.github.io/basic-form/index.html

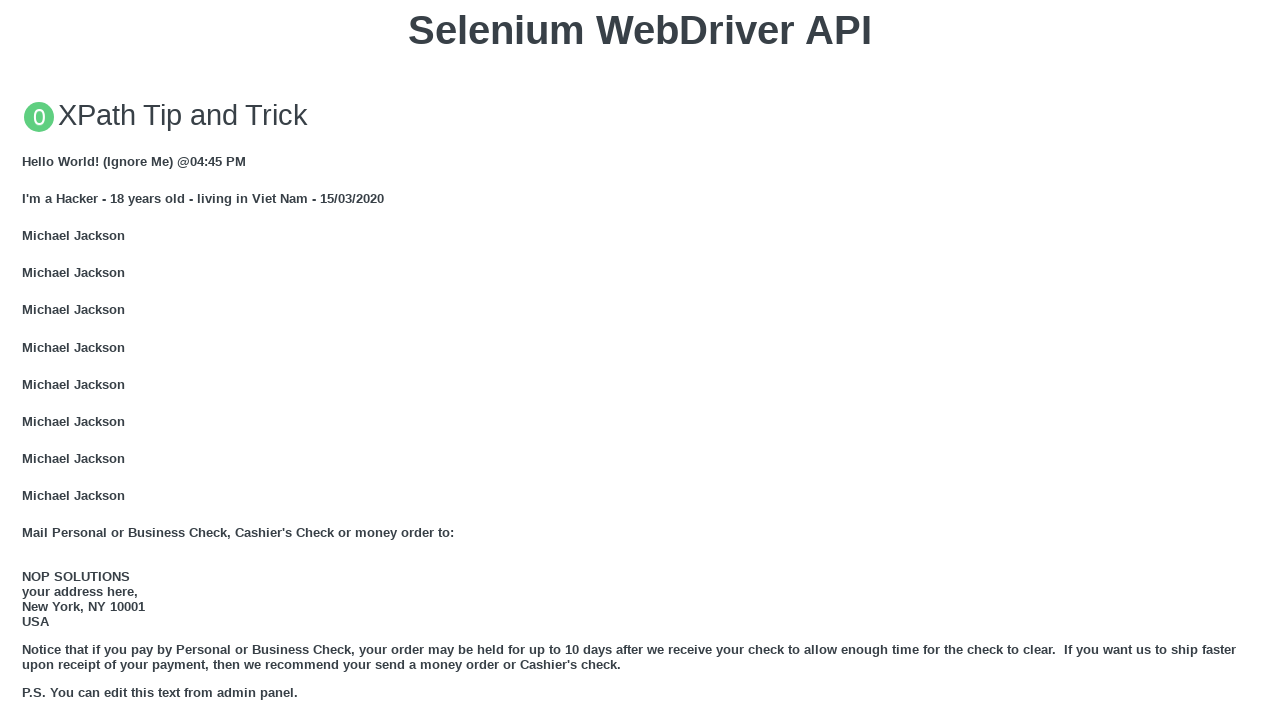

Clicked button to trigger JavaScript alert at (640, 360) on xpath=//button[text()='Click for JS Alert']
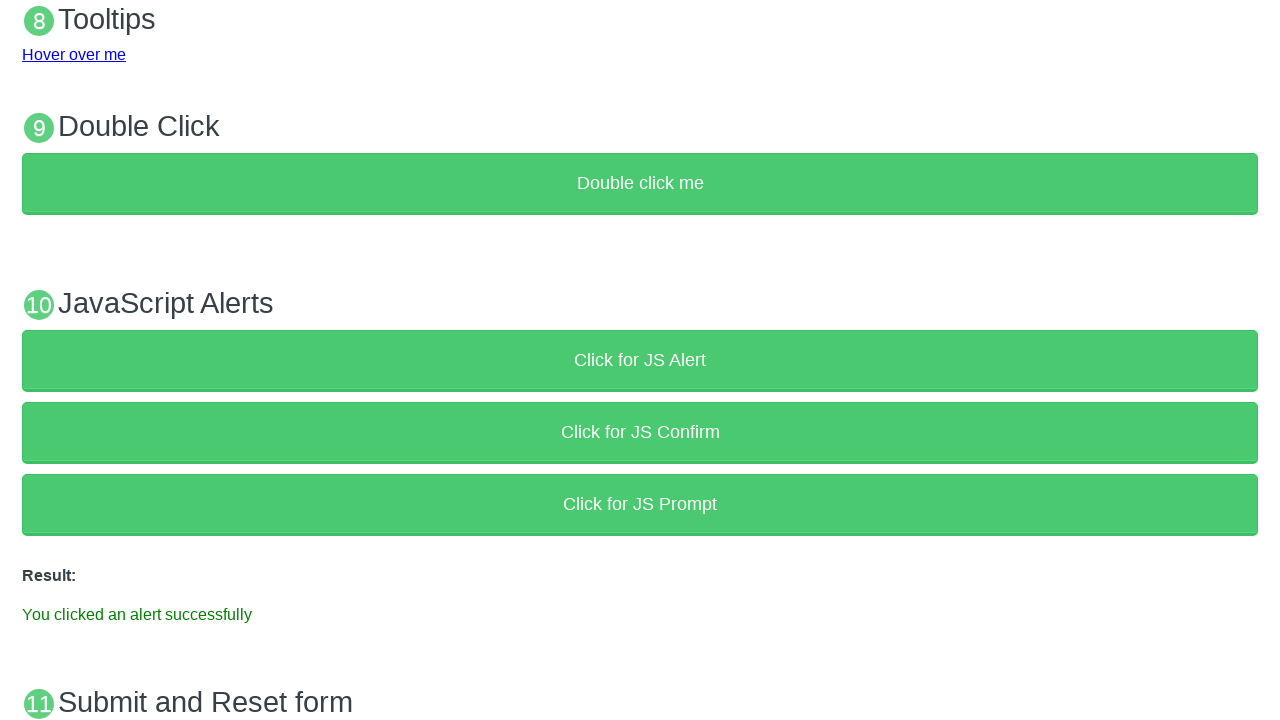

Set up dialog handler to accept alert
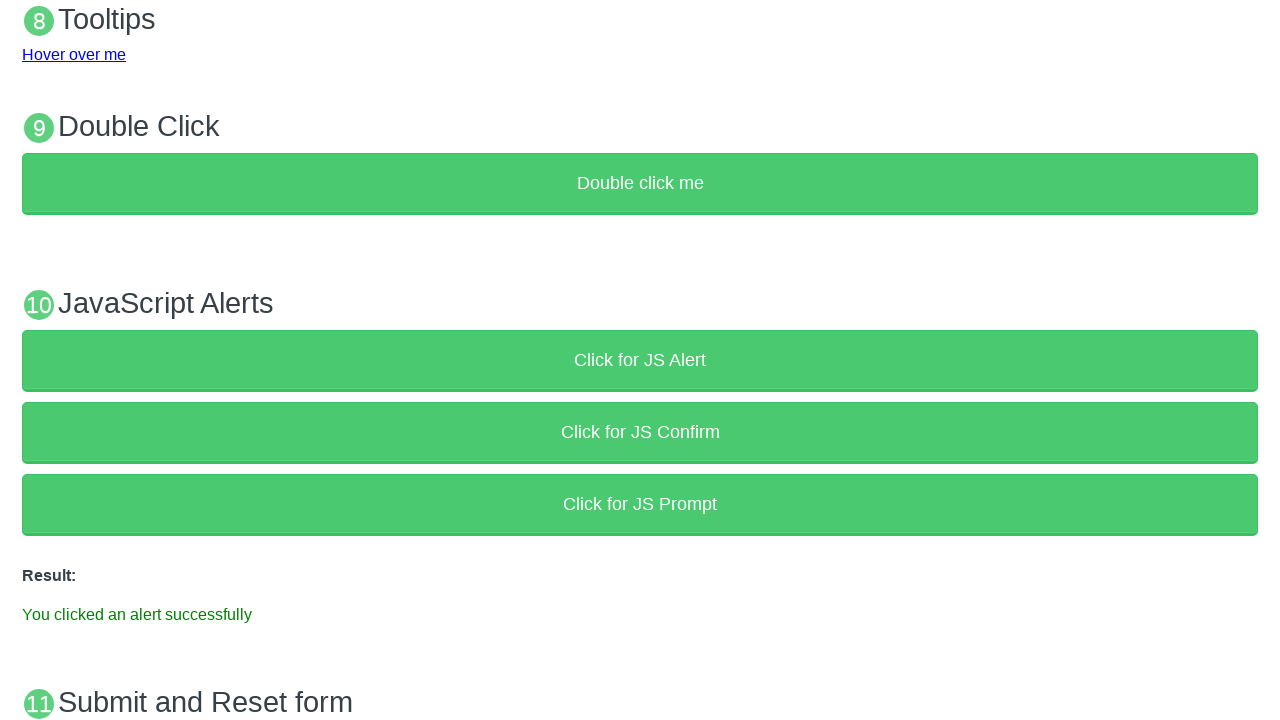

Alert accepted and result message displayed
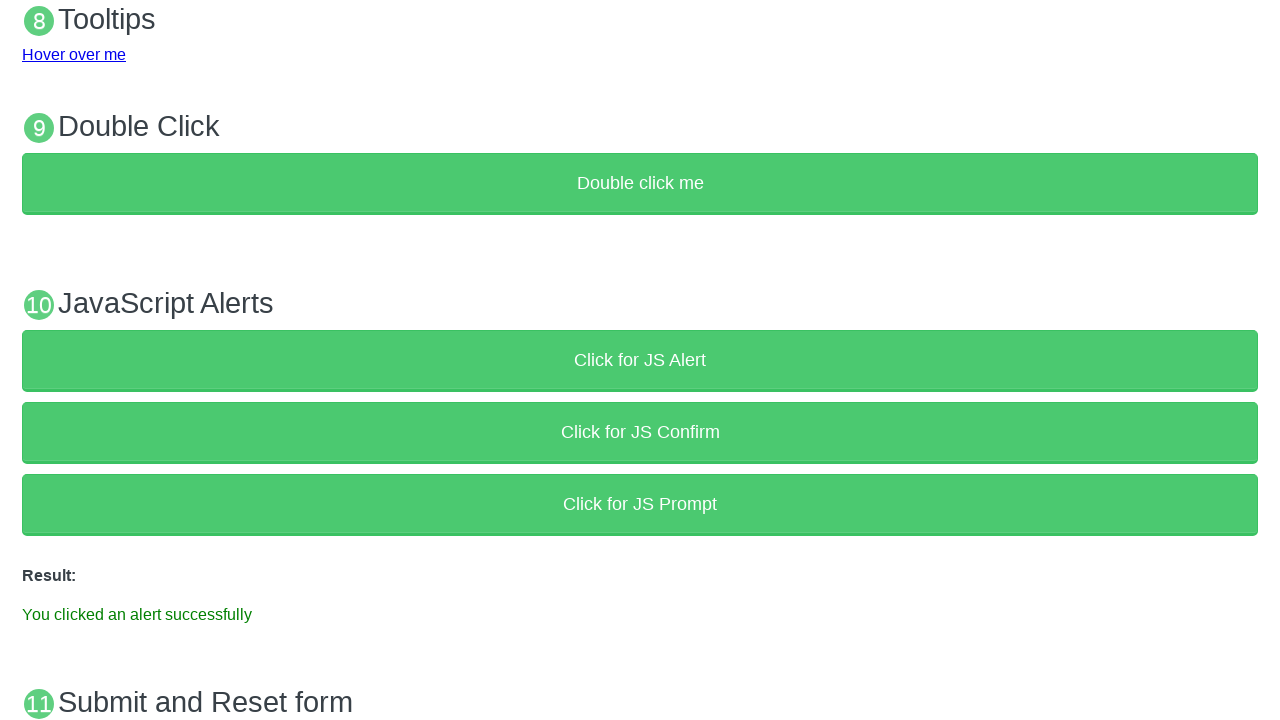

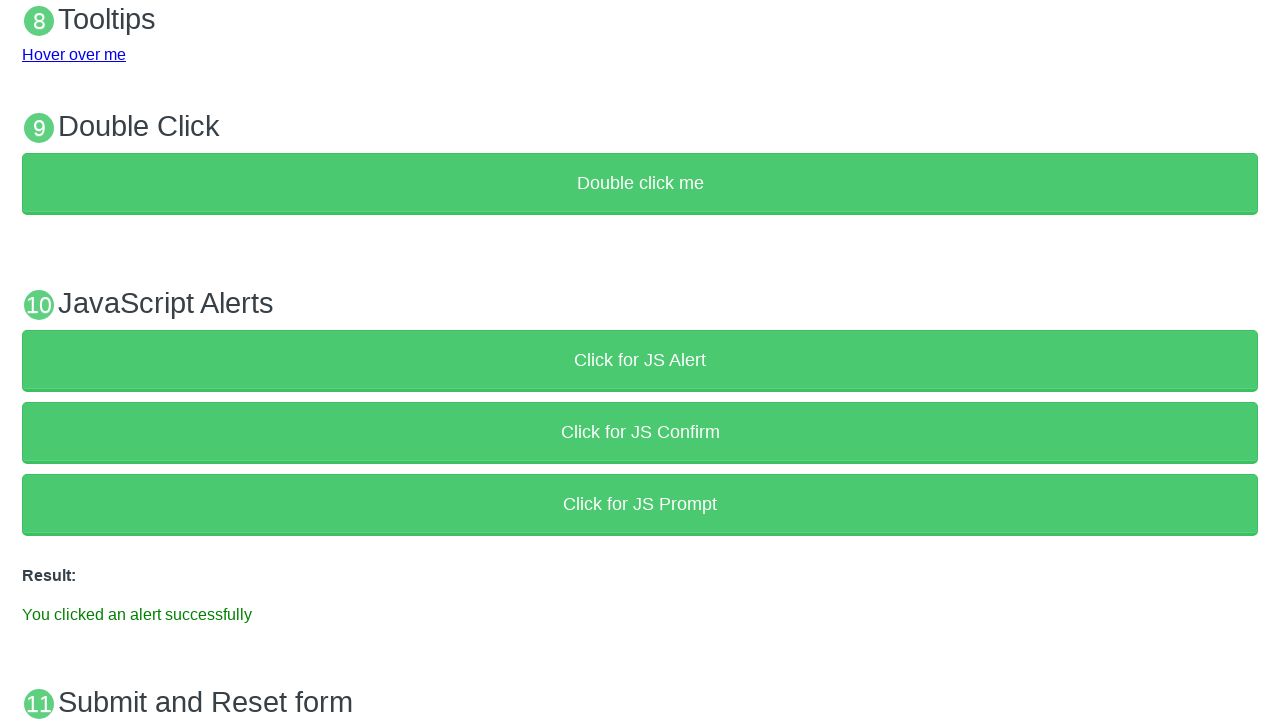